Tests date picker functionality by clicking on the datepicker field, navigating to a future month (90 days ahead), and selecting the appropriate date from the calendar widget.

Starting URL: https://testautomationpractice.blogspot.com/

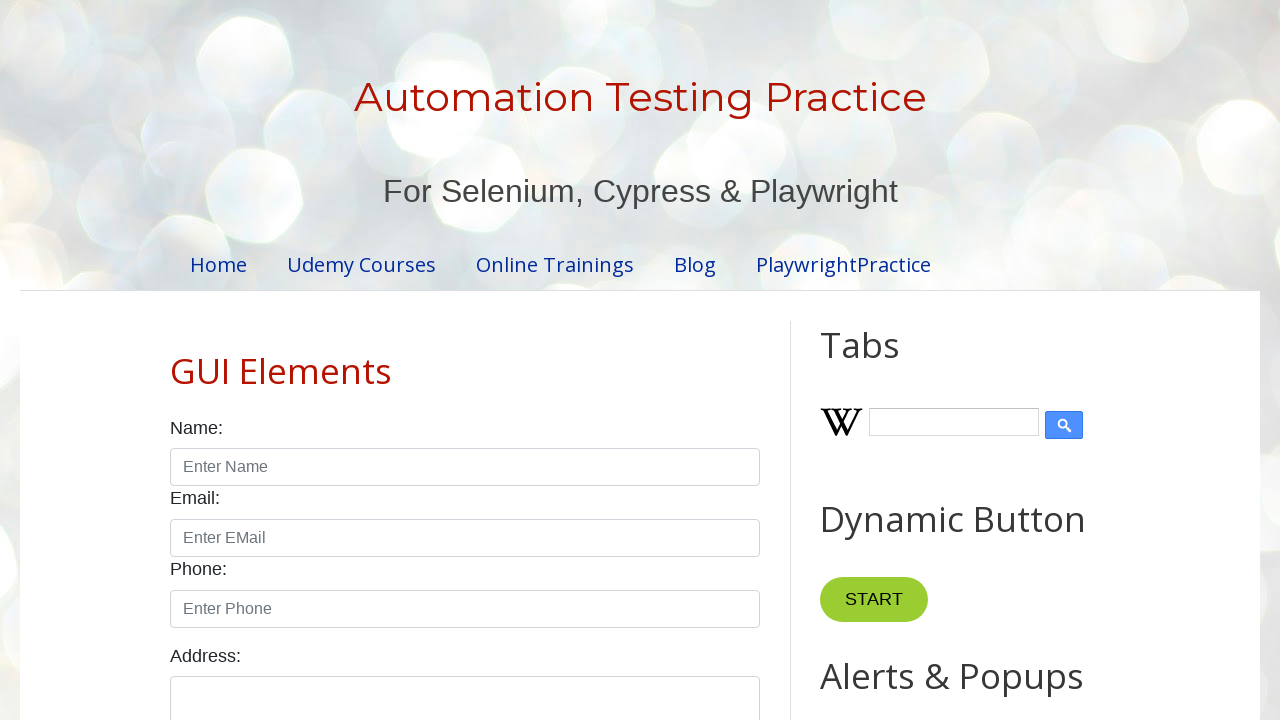

Clicked on datepicker field to open calendar widget at (515, 360) on #datepicker
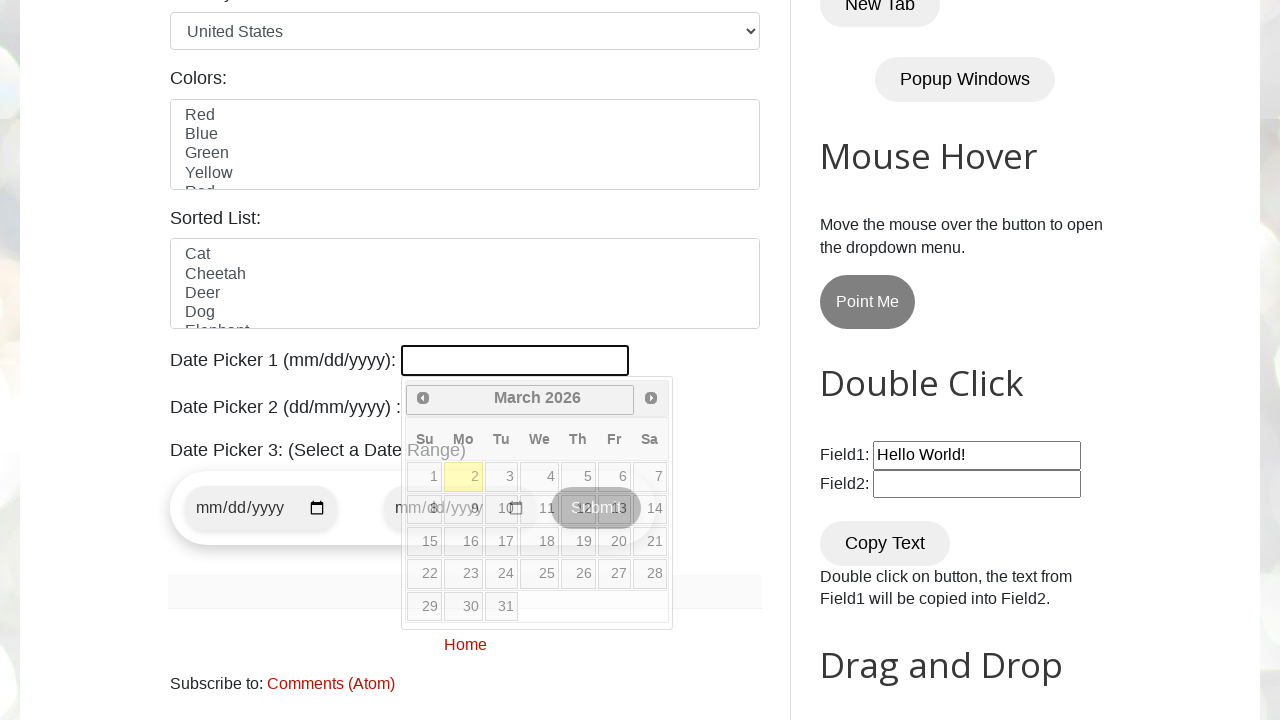

Clicked next button to navigate to future month (currently at March 2026) at (651, 398) on [data-handler="next"]
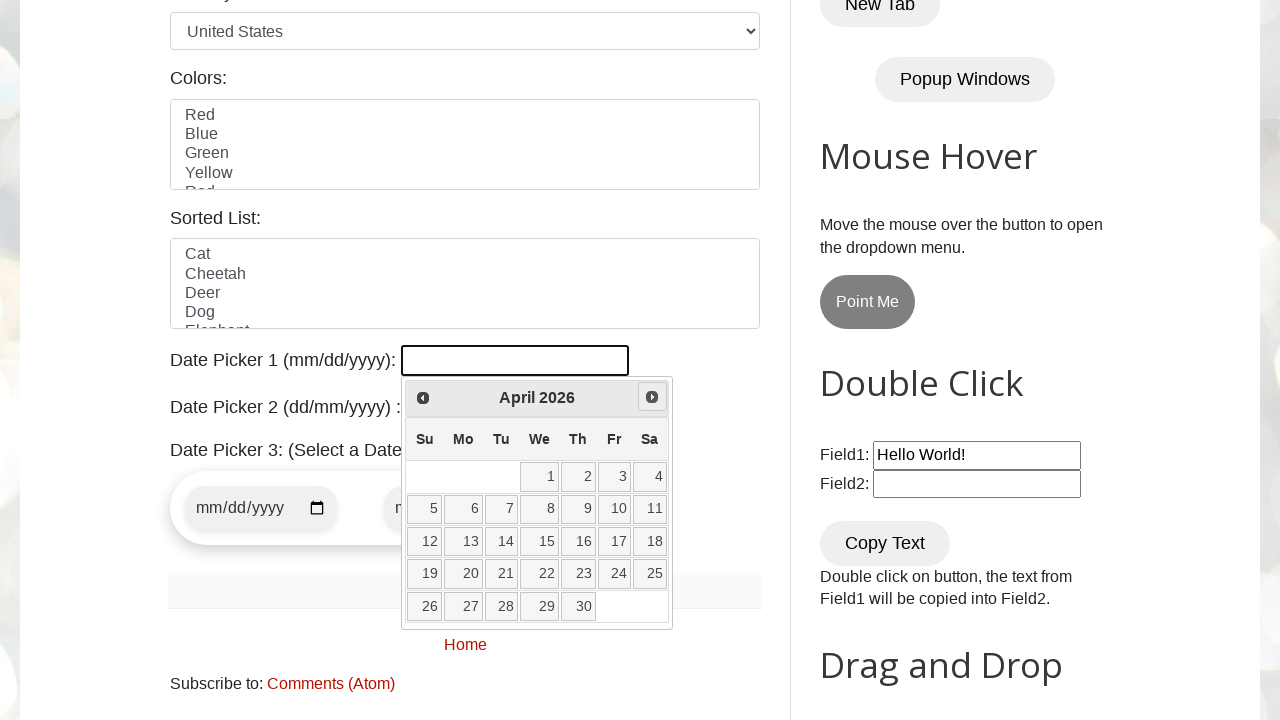

Clicked next button to navigate to future month (currently at April 2026) at (652, 397) on [data-handler="next"]
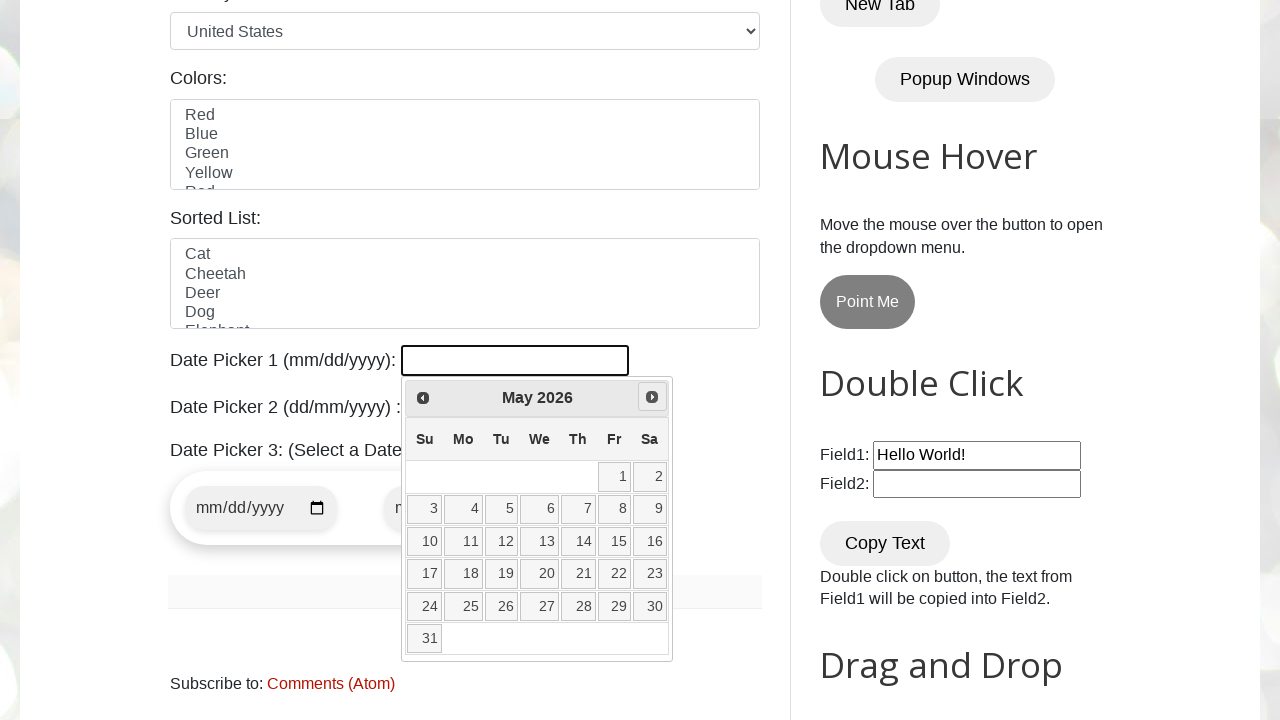

Selected date 31 from calendar for May 2026 at (425, 639) on [data-handler="selectDay"] a >> nth=30
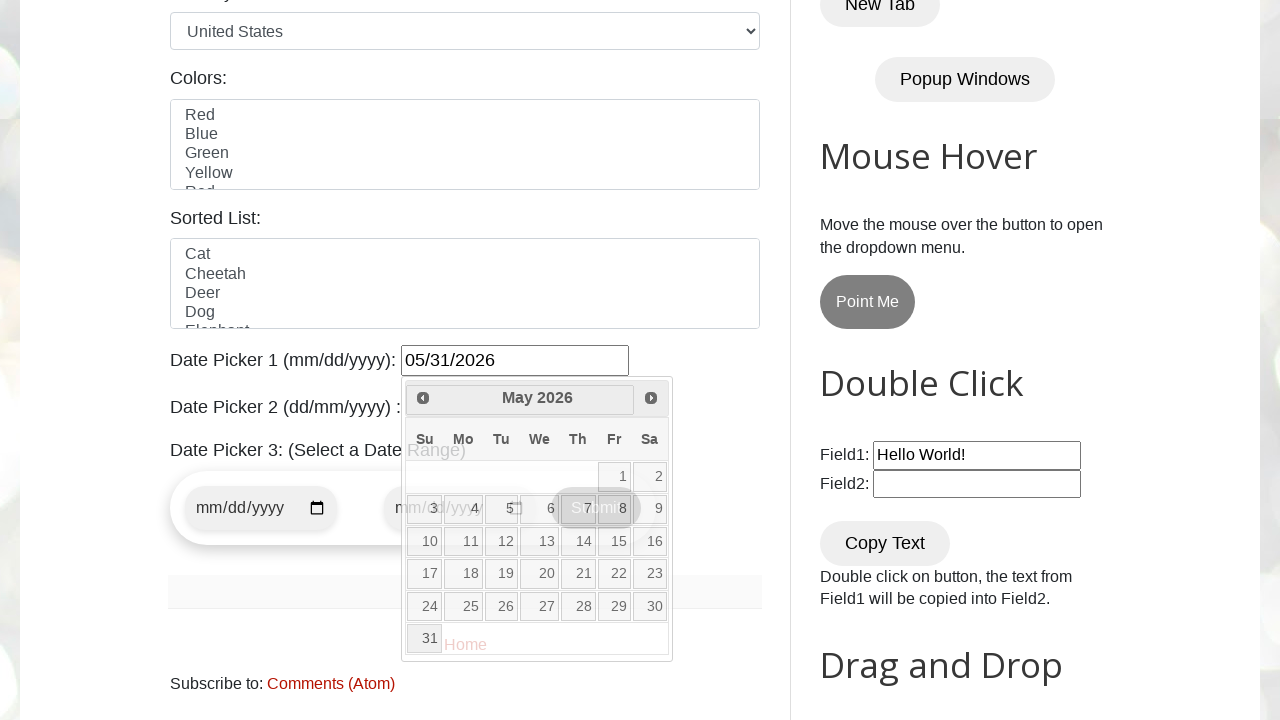

Waited 2000ms for date selection to complete
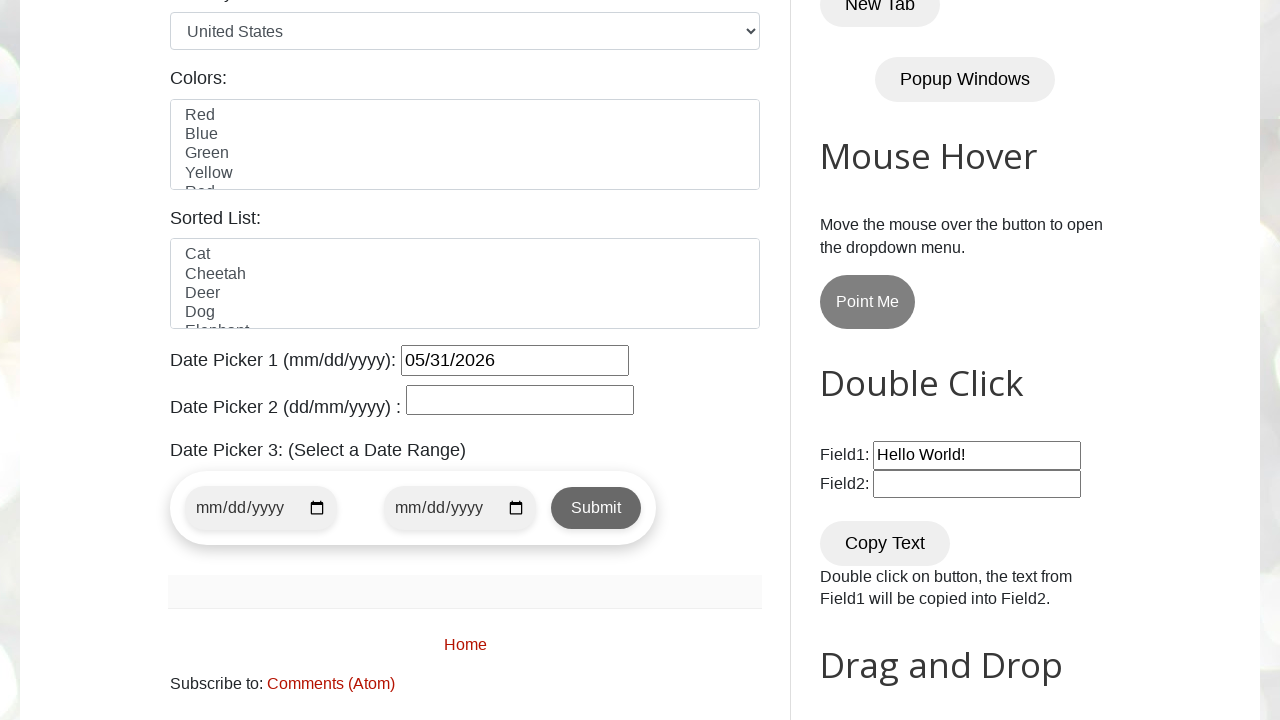

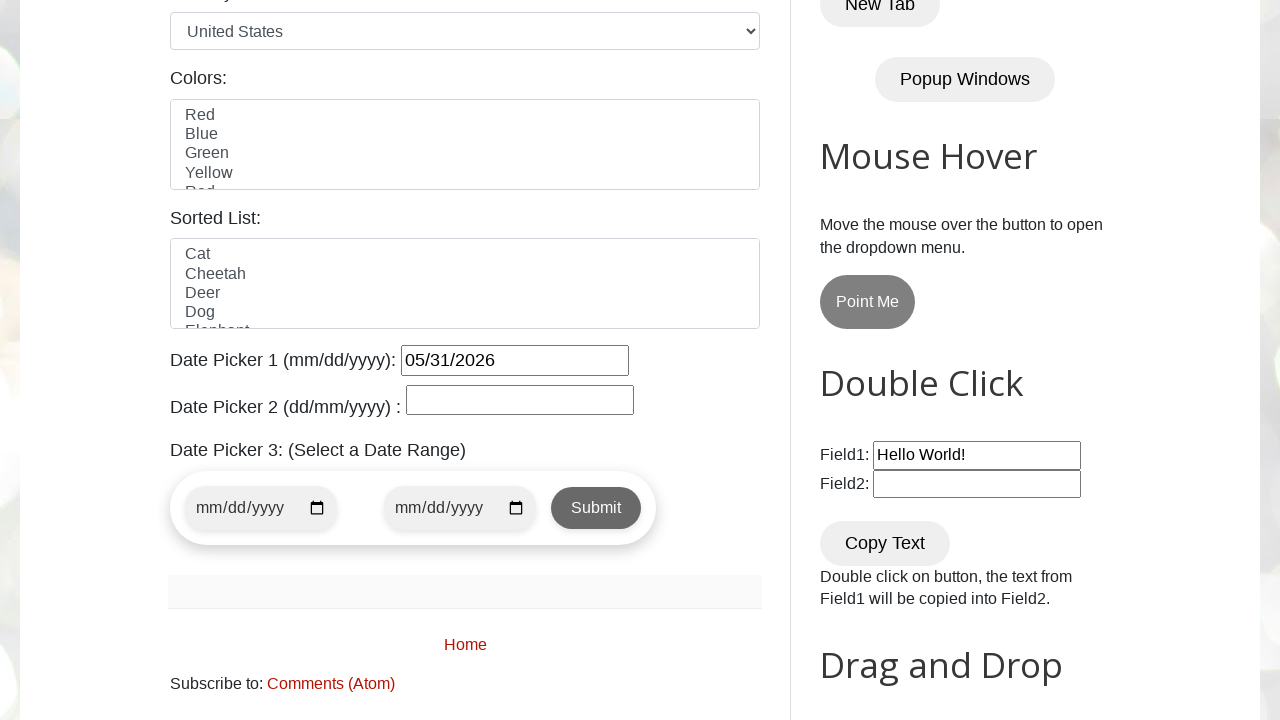